Tests JavaScript prompt dialog by clicking the JS Prompt button, dismissing it without entering text, and verifying the result shows null

Starting URL: https://the-internet.herokuapp.com/javascript_alerts

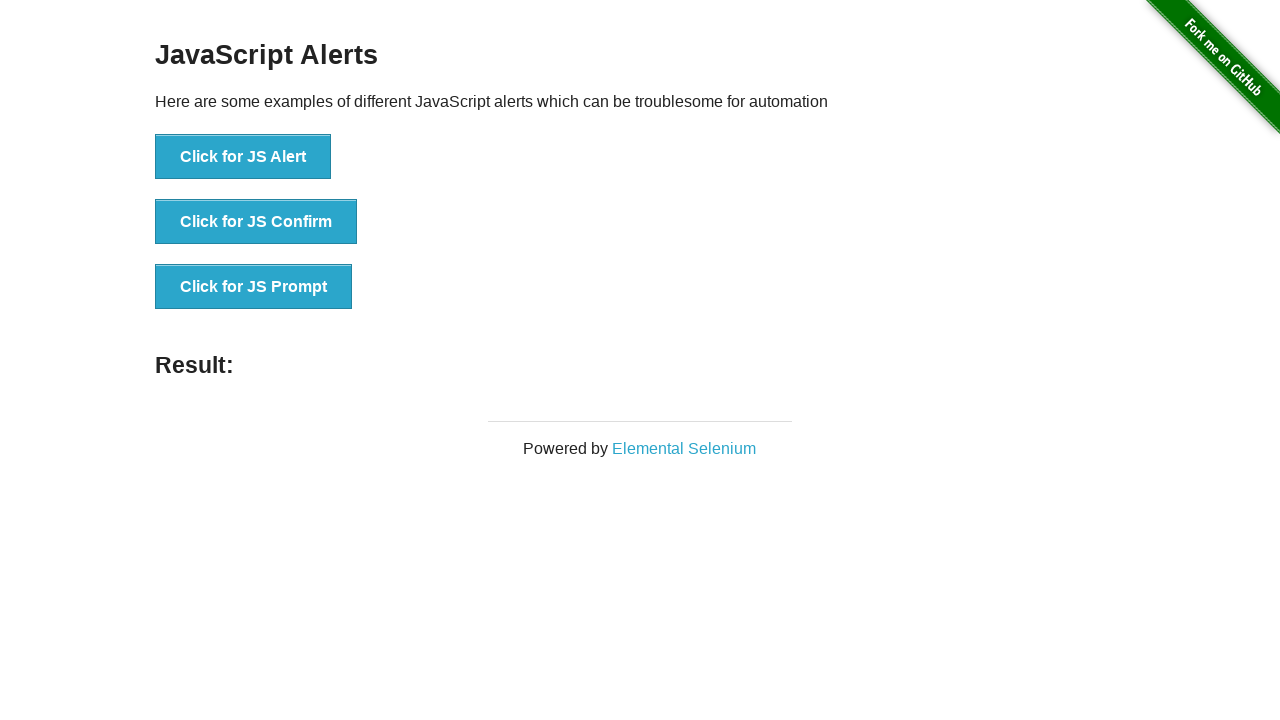

Set up dialog handler to dismiss prompts
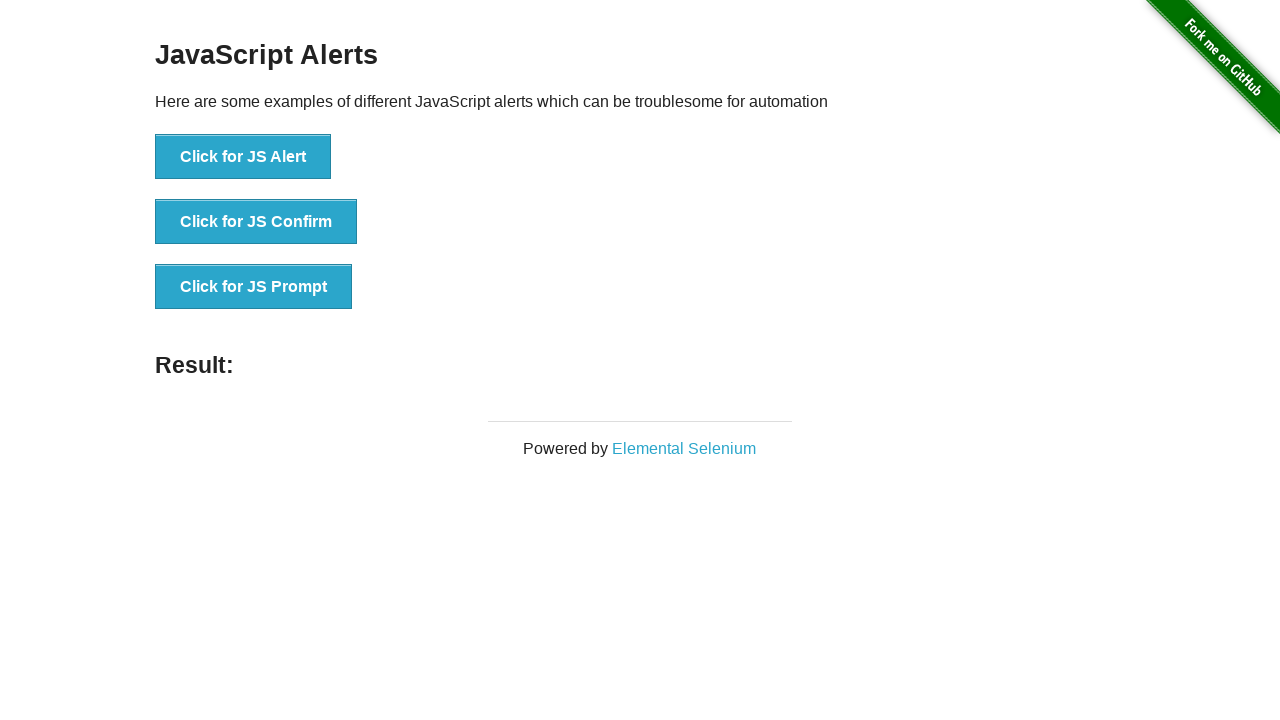

Clicked JS Prompt button to trigger JavaScript prompt dialog at (254, 287) on button[onclick*='jsPrompt']
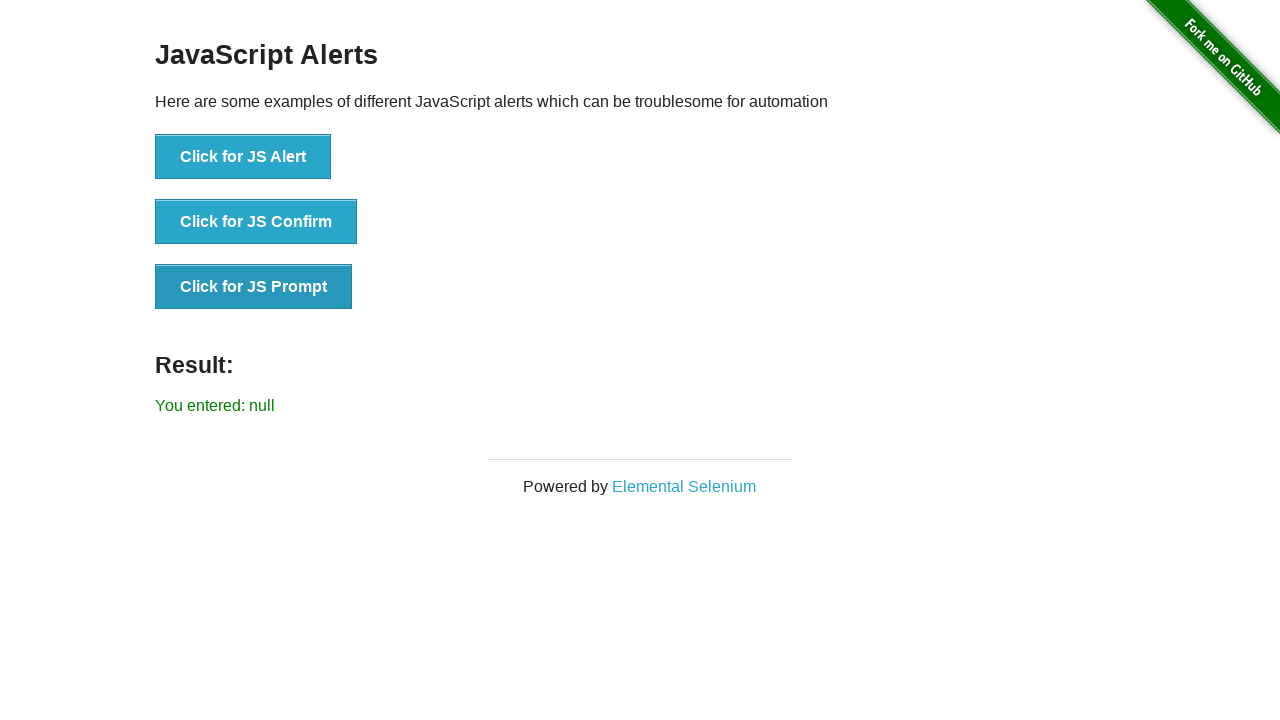

Waited for result paragraph to appear after dismissing prompt
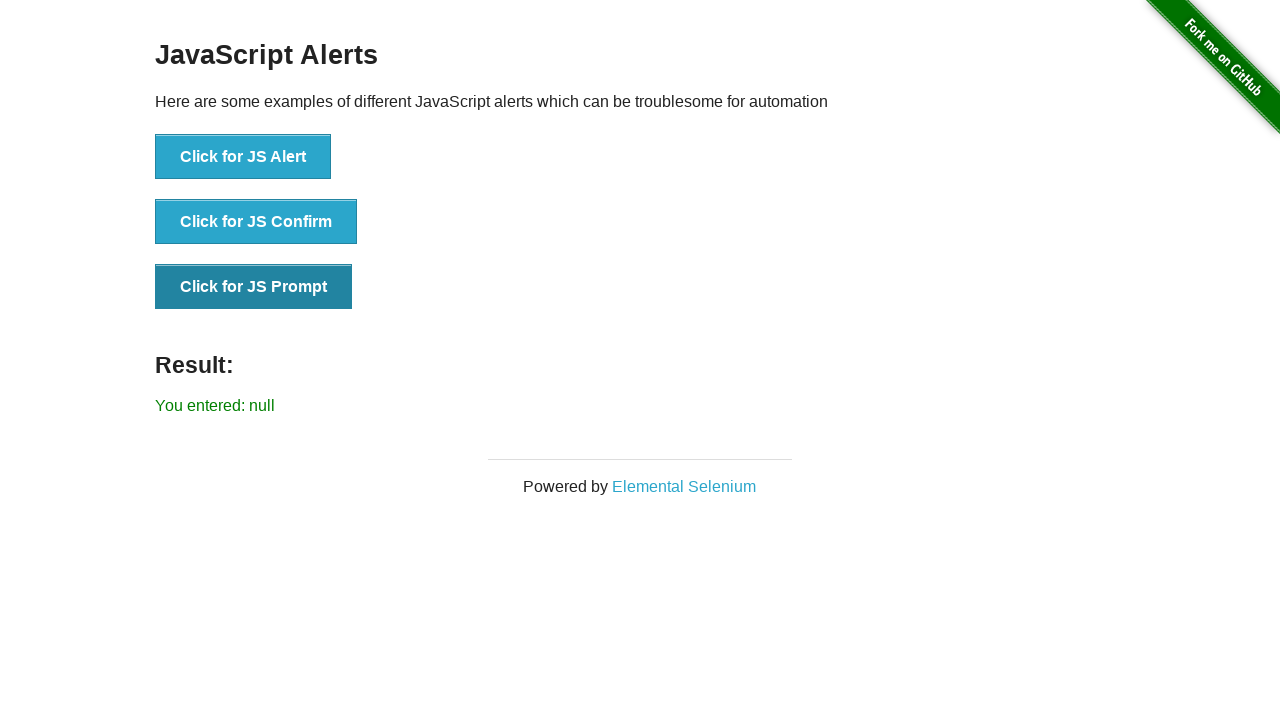

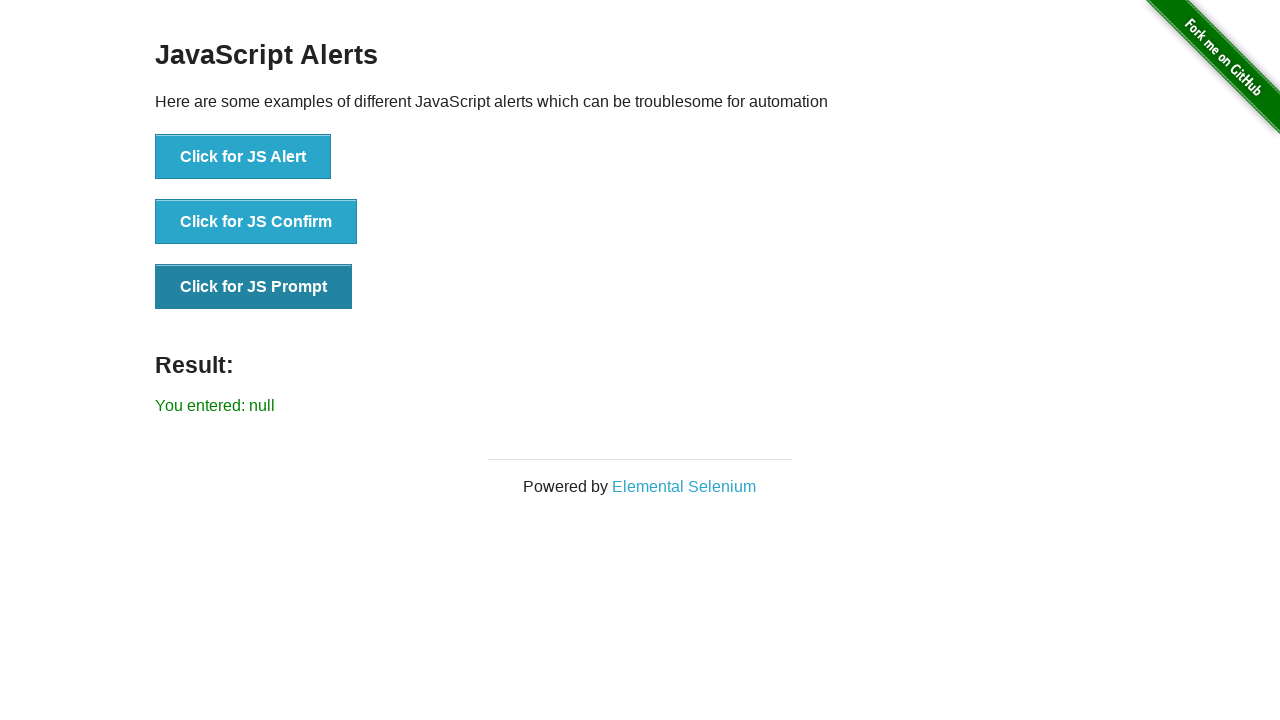